Tests confirm alert handling by entering a name, triggering a confirm alert, and accepting it

Starting URL: https://rahulshettyacademy.com/AutomationPractice/

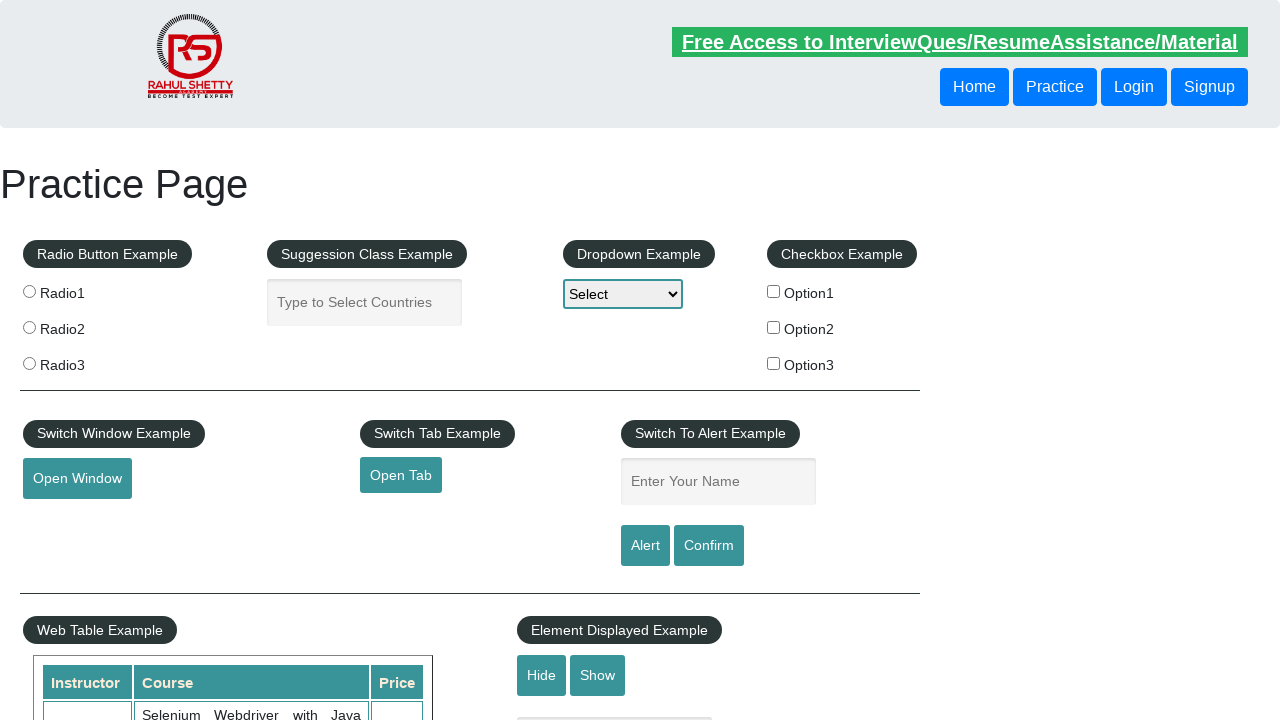

Filled name field with 'john' on #name
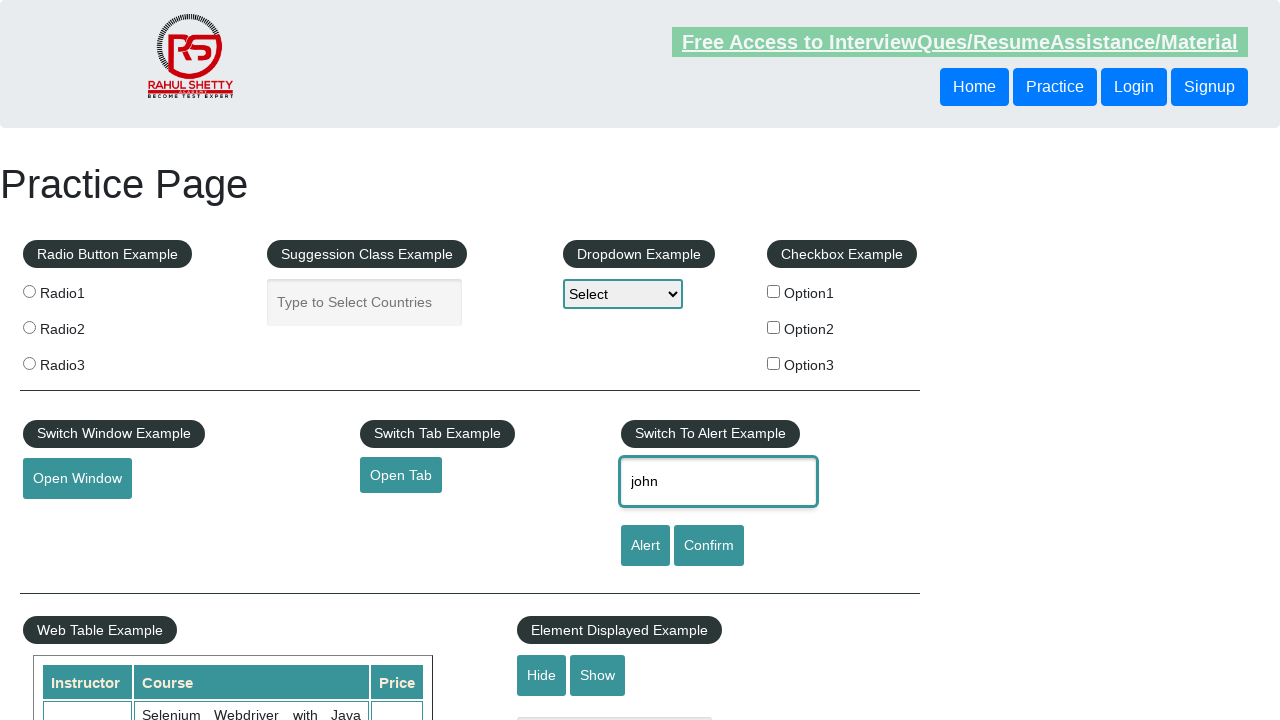

Clicked confirm button to trigger confirm alert at (709, 546) on #confirmbtn
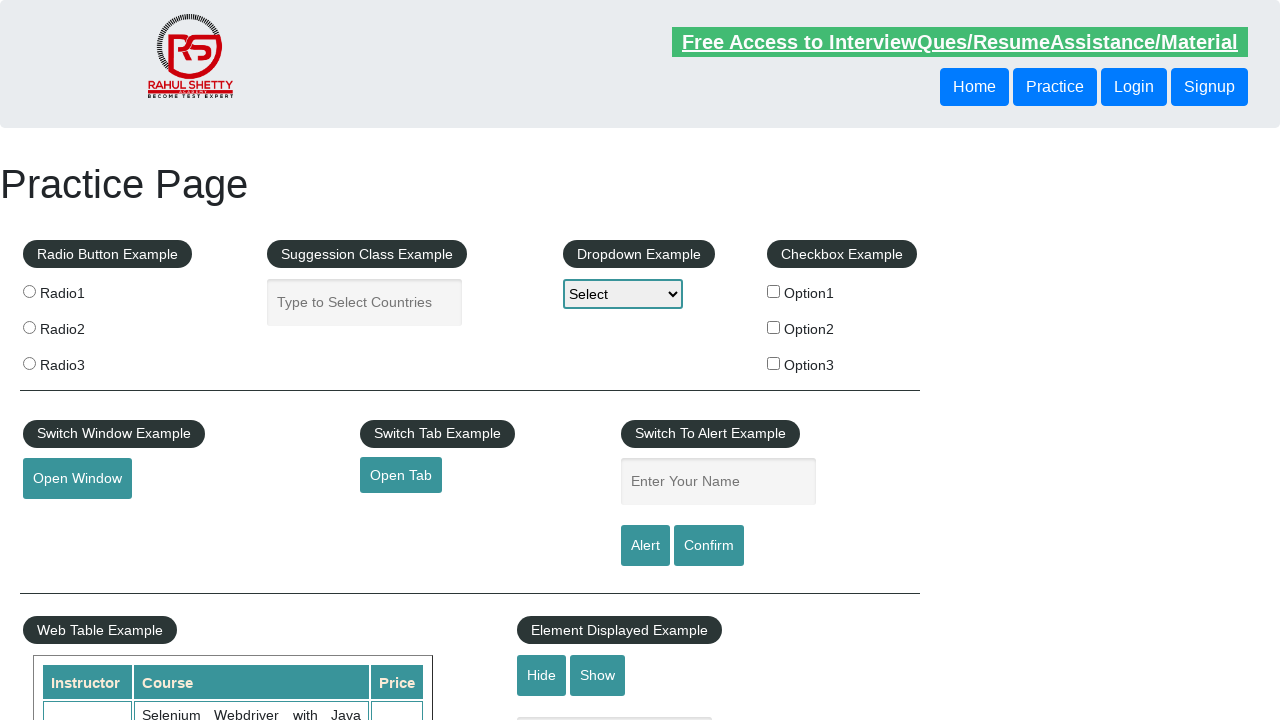

Set up dialog handler to accept confirm alert
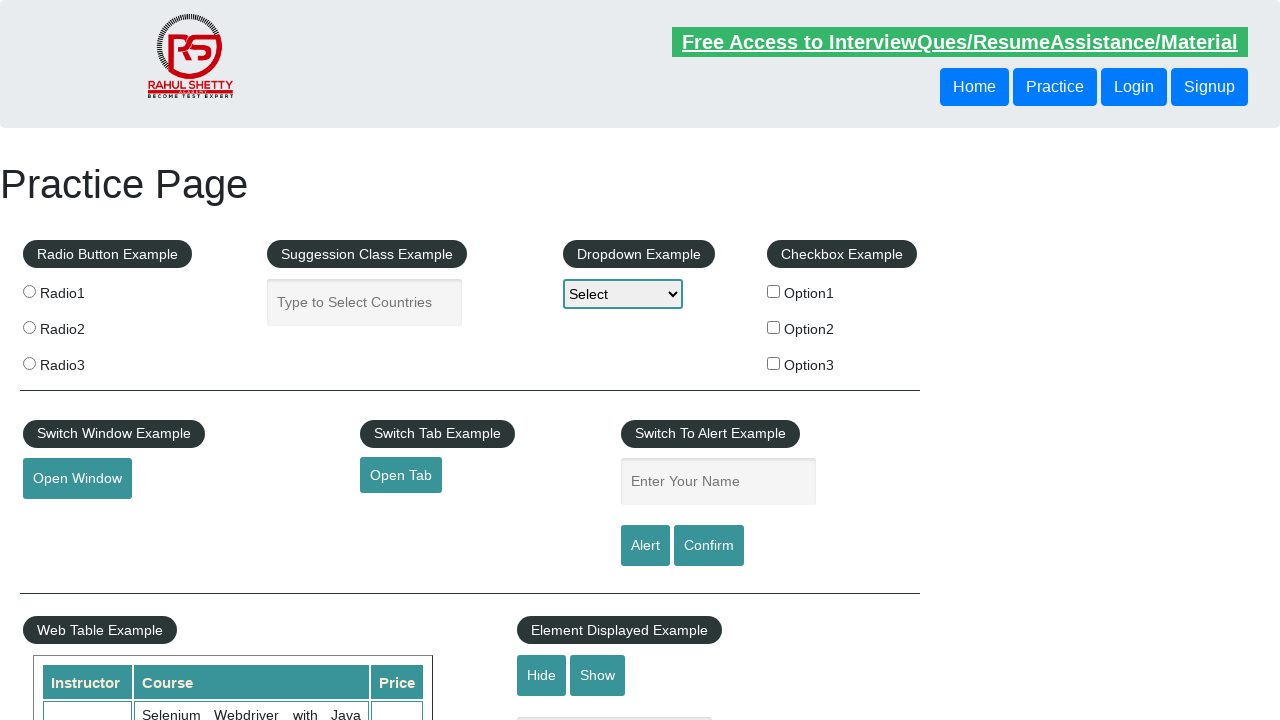

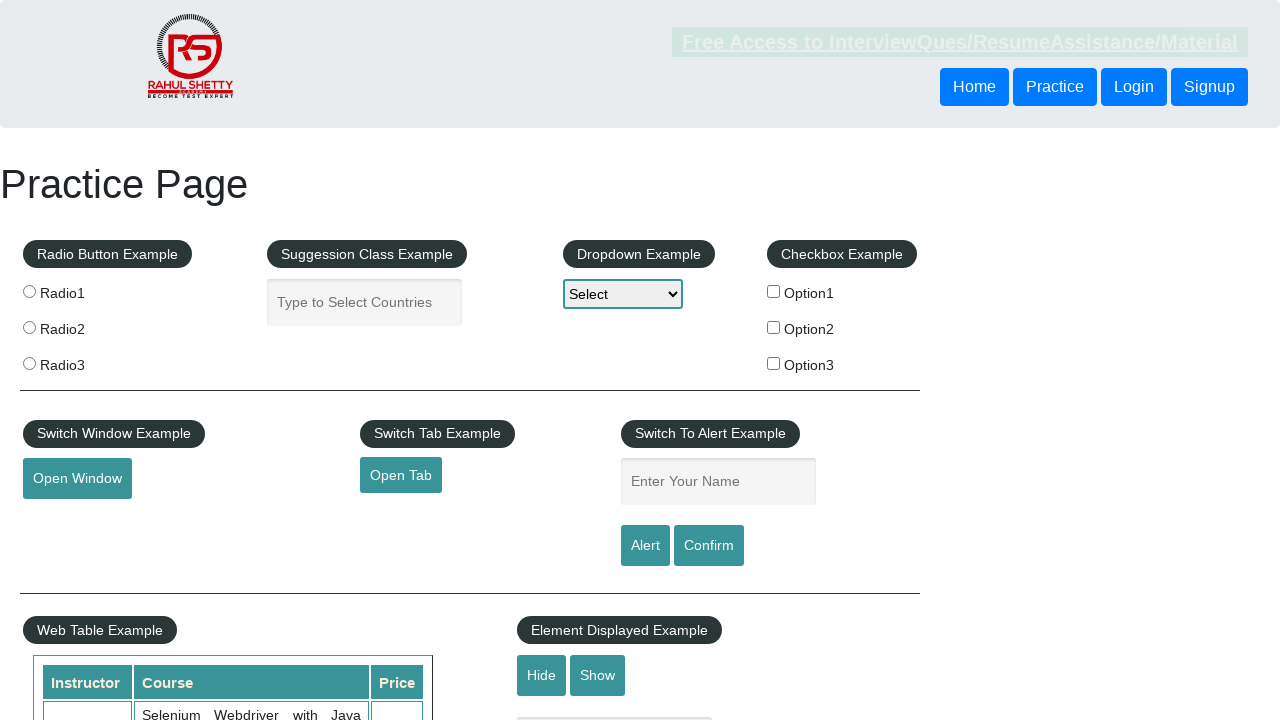